Tests radio button interaction on a practice form by checking if the first gender radio button is selected and clicking either the second or first option accordingly

Starting URL: http://demoqa.com/automation-practice-form

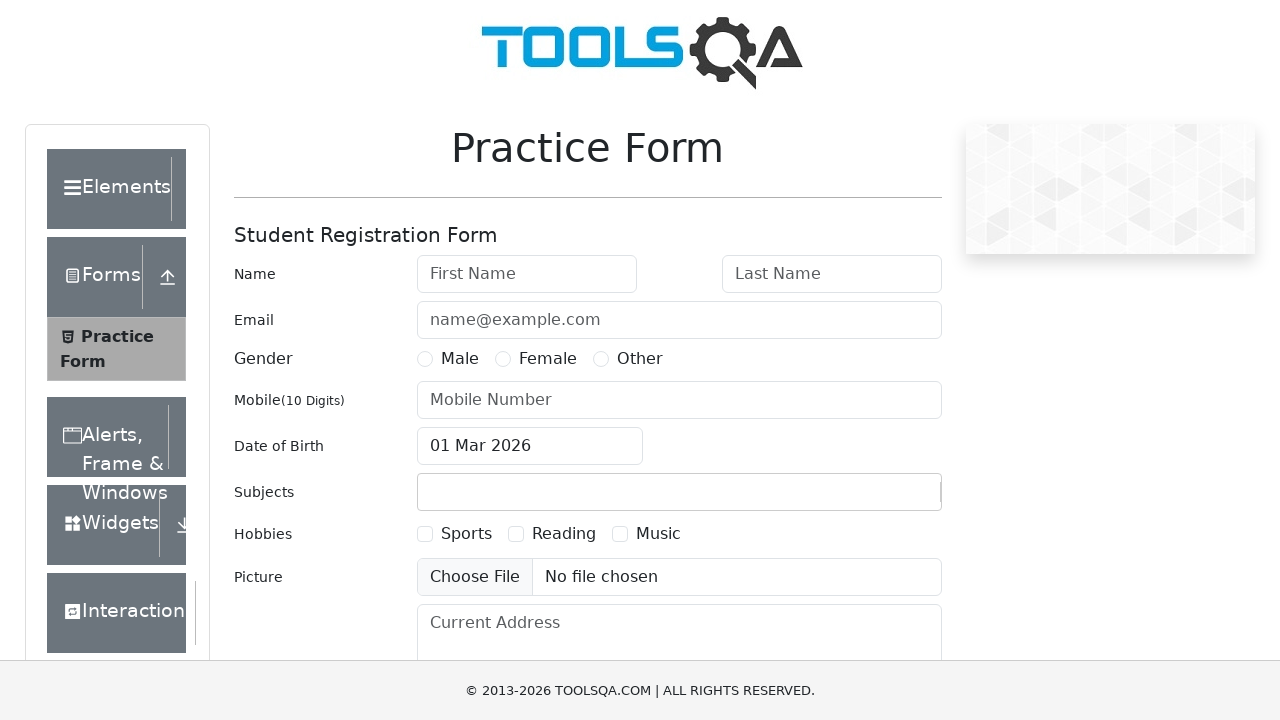

Located all gender radio buttons
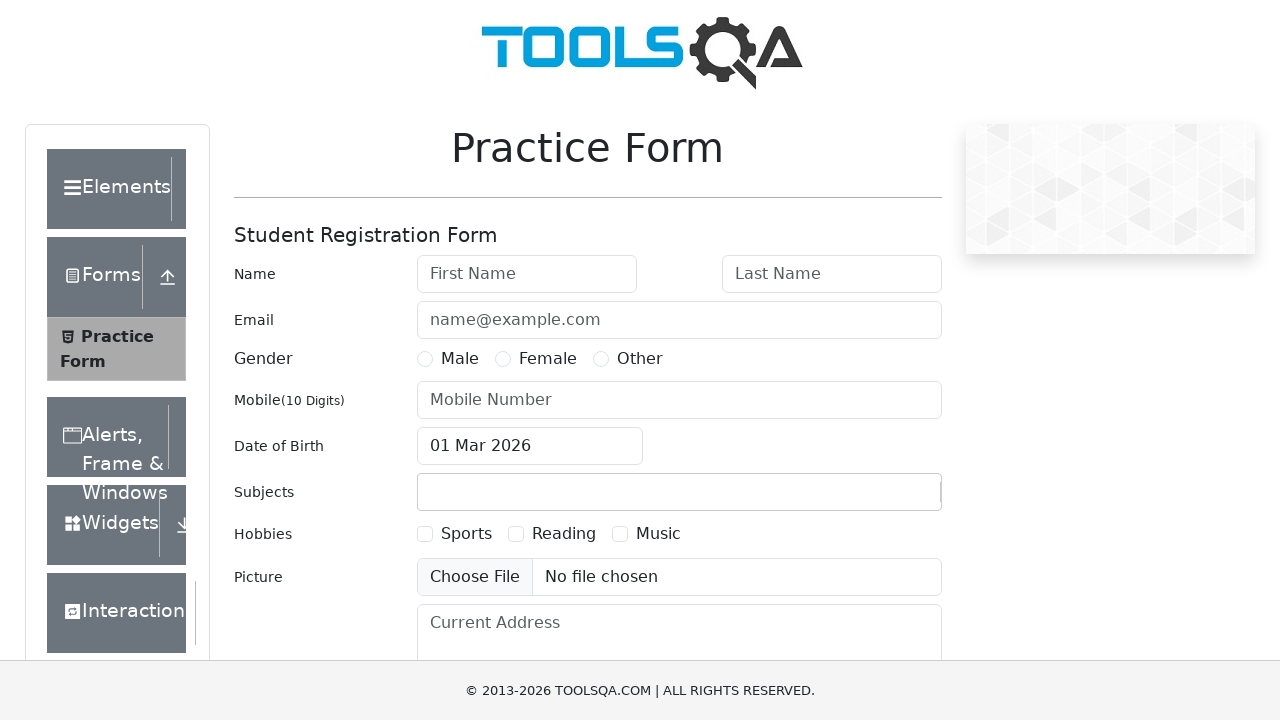

Checked if first gender radio button is selected
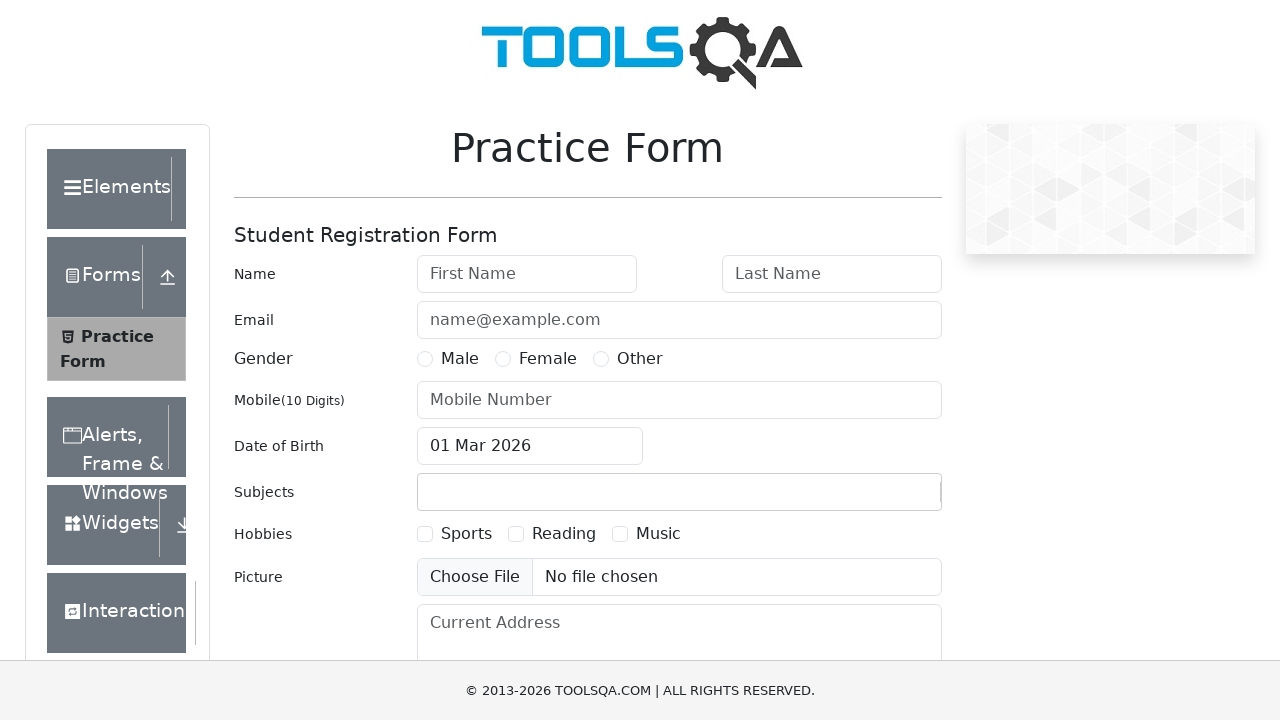

First radio button was not selected, clicked first gender radio button at (425, 359) on input[name='gender'] >> nth=0
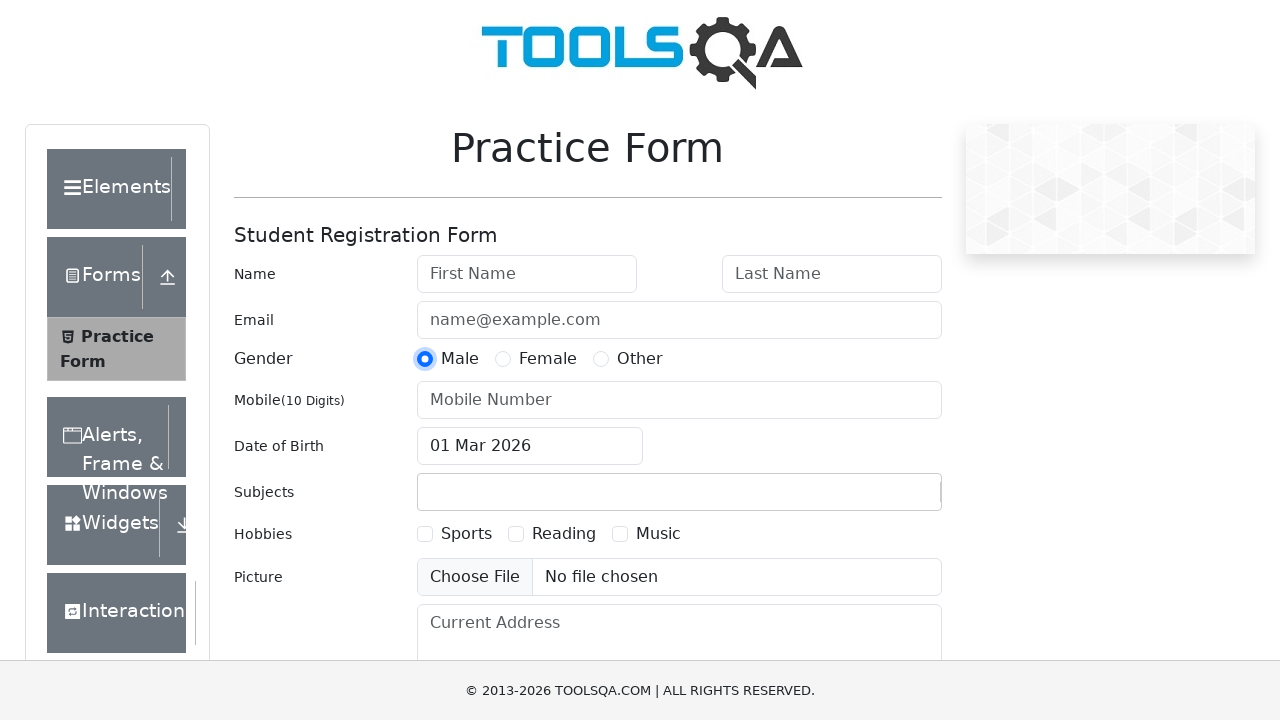

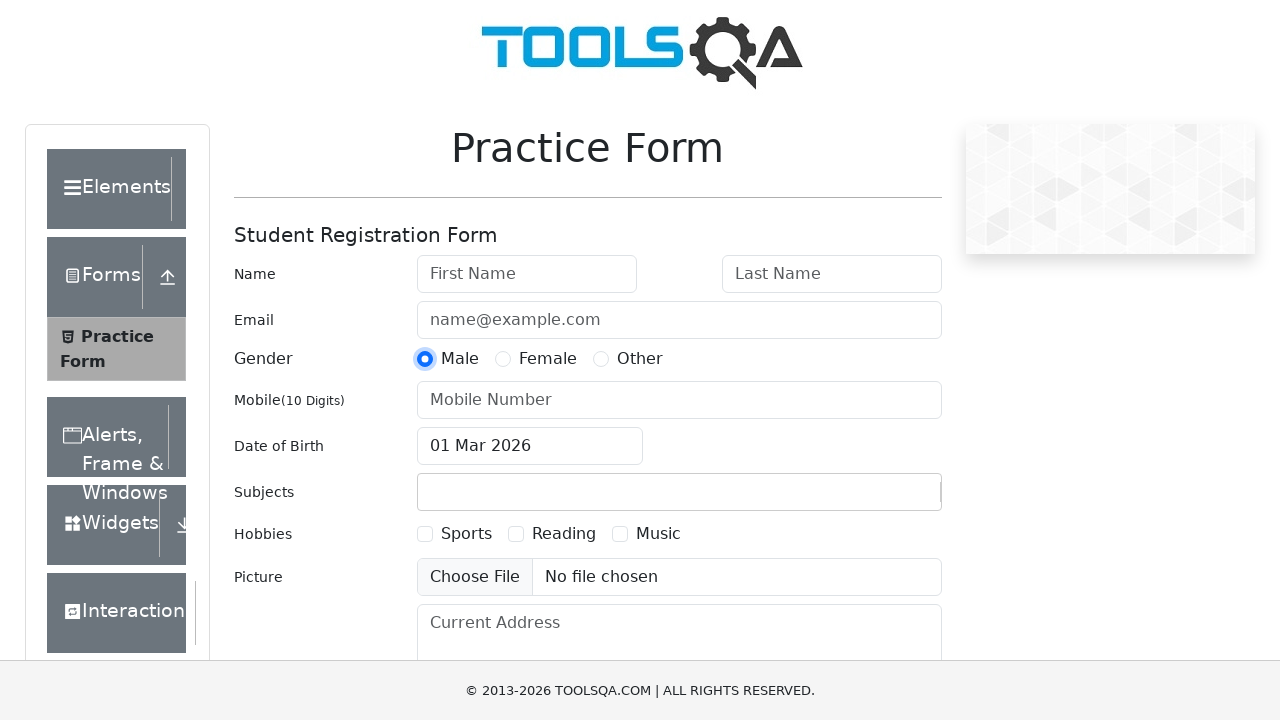